Navigates to the UC3M (Universidad Carlos III de Madrid) homepage and verifies that the page title is correct

Starting URL: https://www.uc3m.es/Inicio

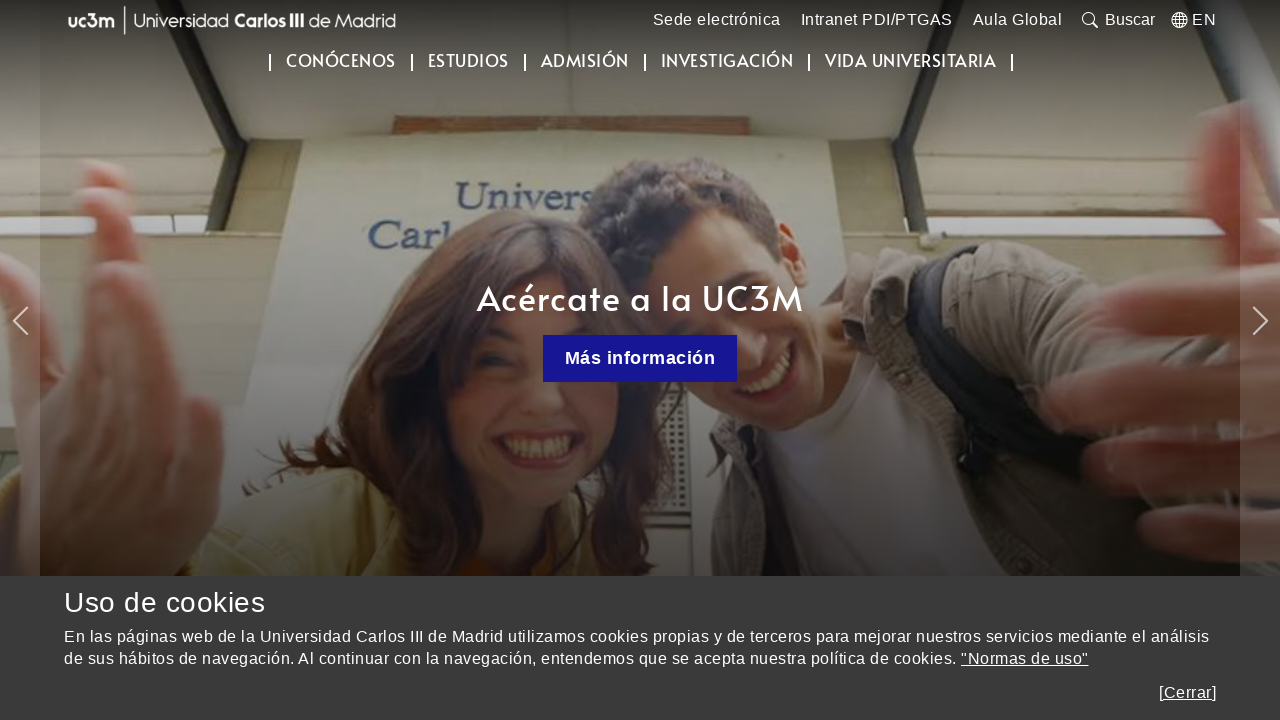

Waited for page to reach domcontentloaded state
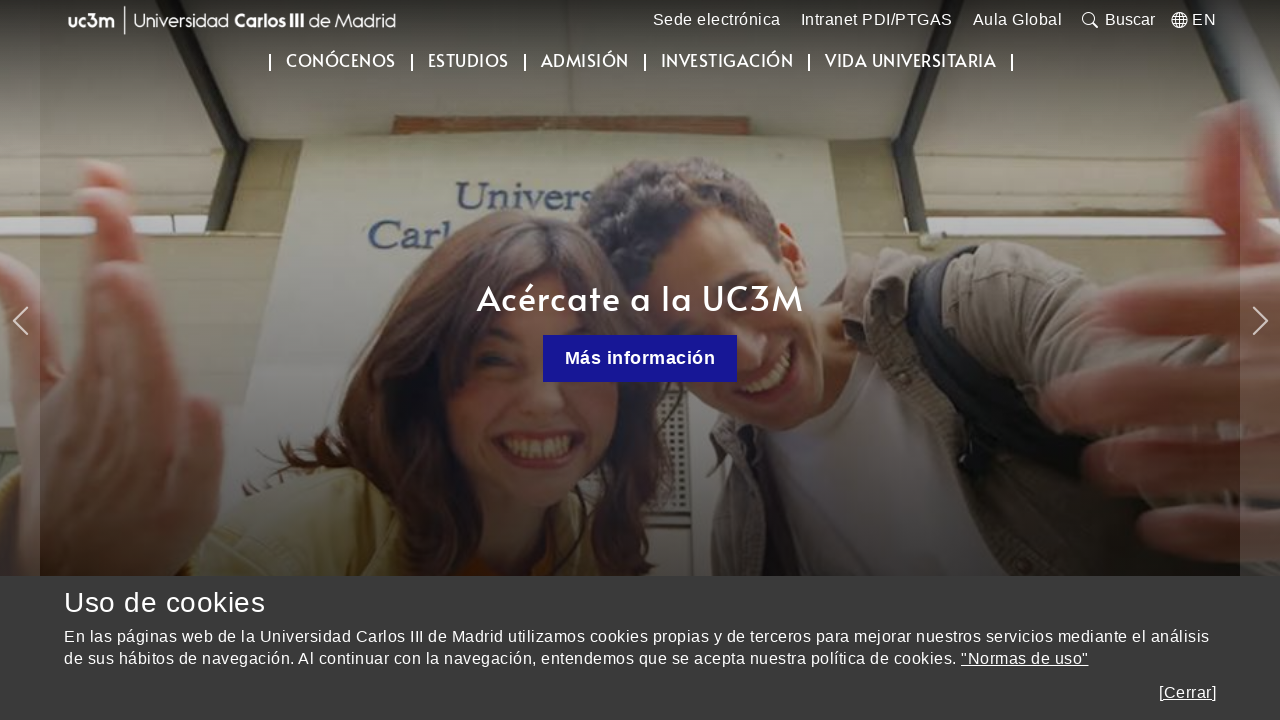

Retrieved page title
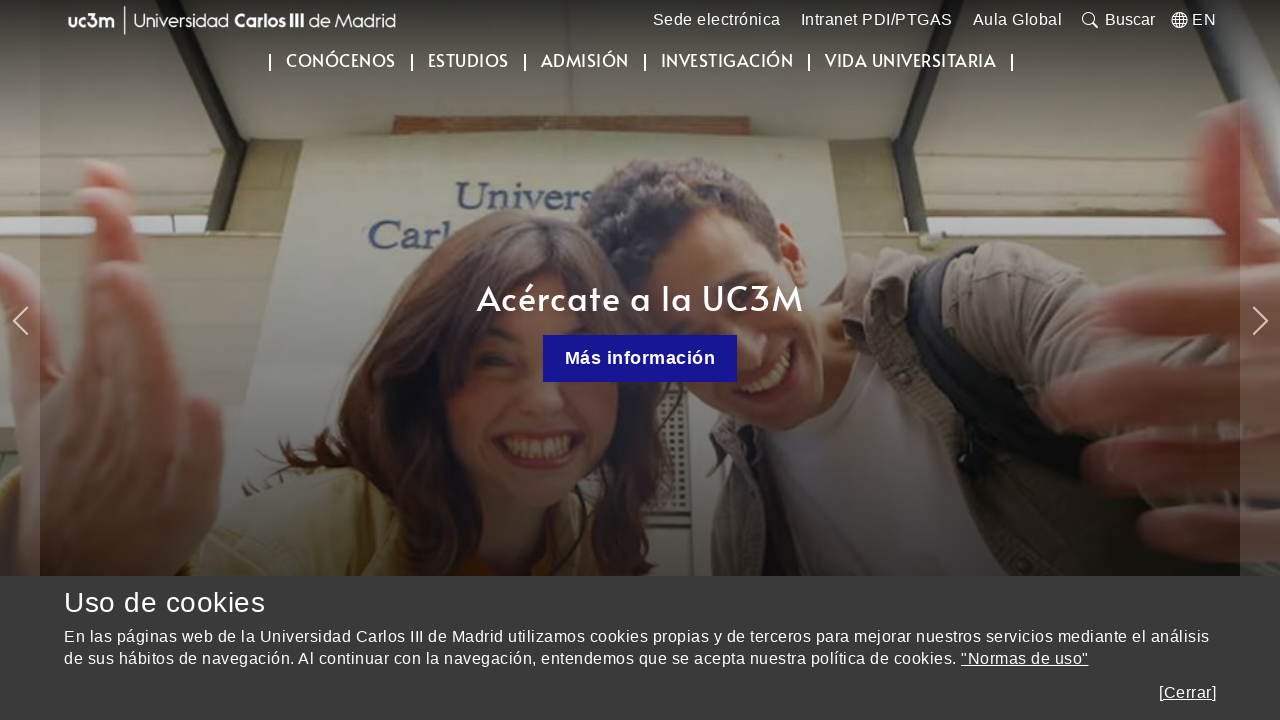

Verified page title is 'Inicio | UC3M'
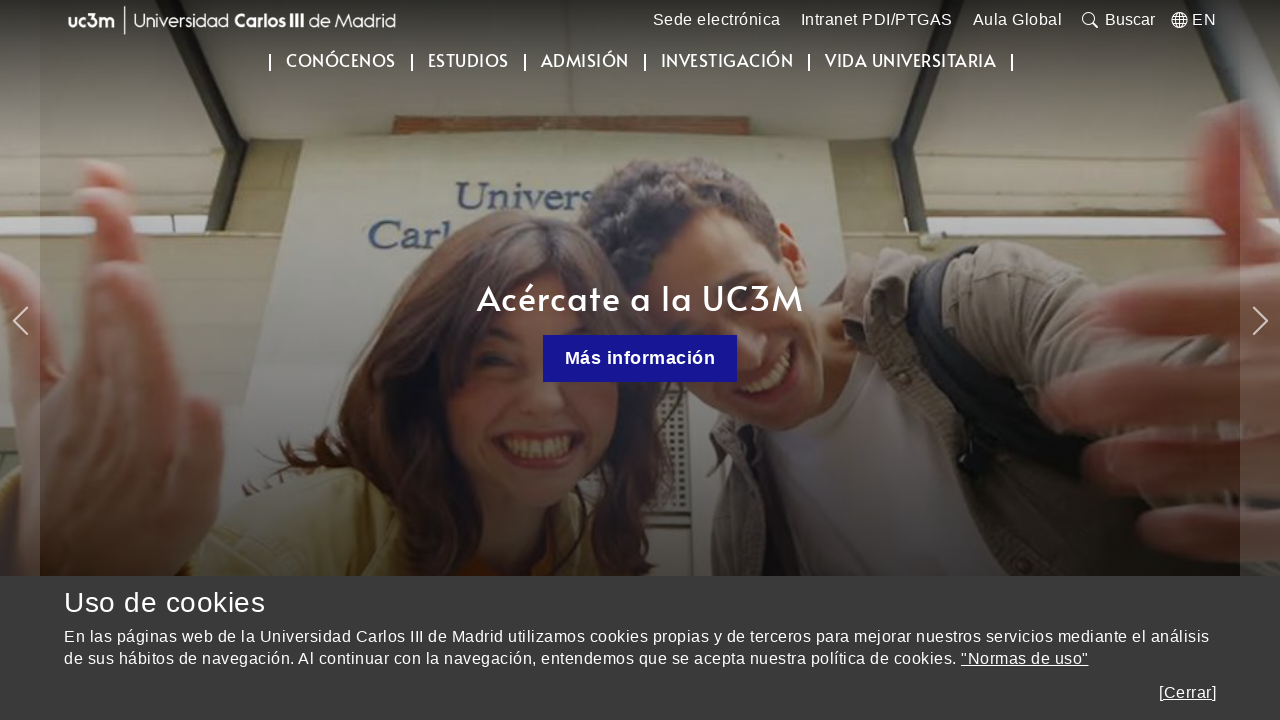

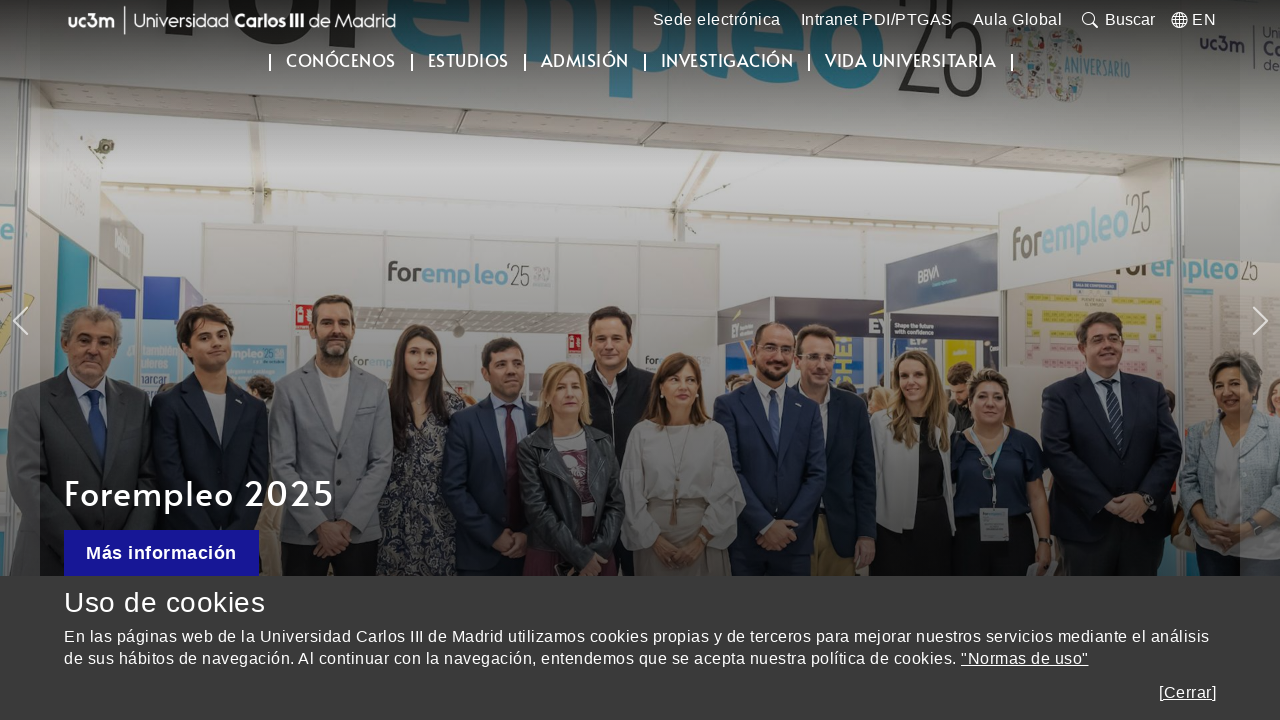